Tests input field functionality by entering a value, clearing it, and entering another value on the Heroku test app inputs page (Firefox version - same behavior)

Starting URL: http://the-internet.herokuapp.com/inputs

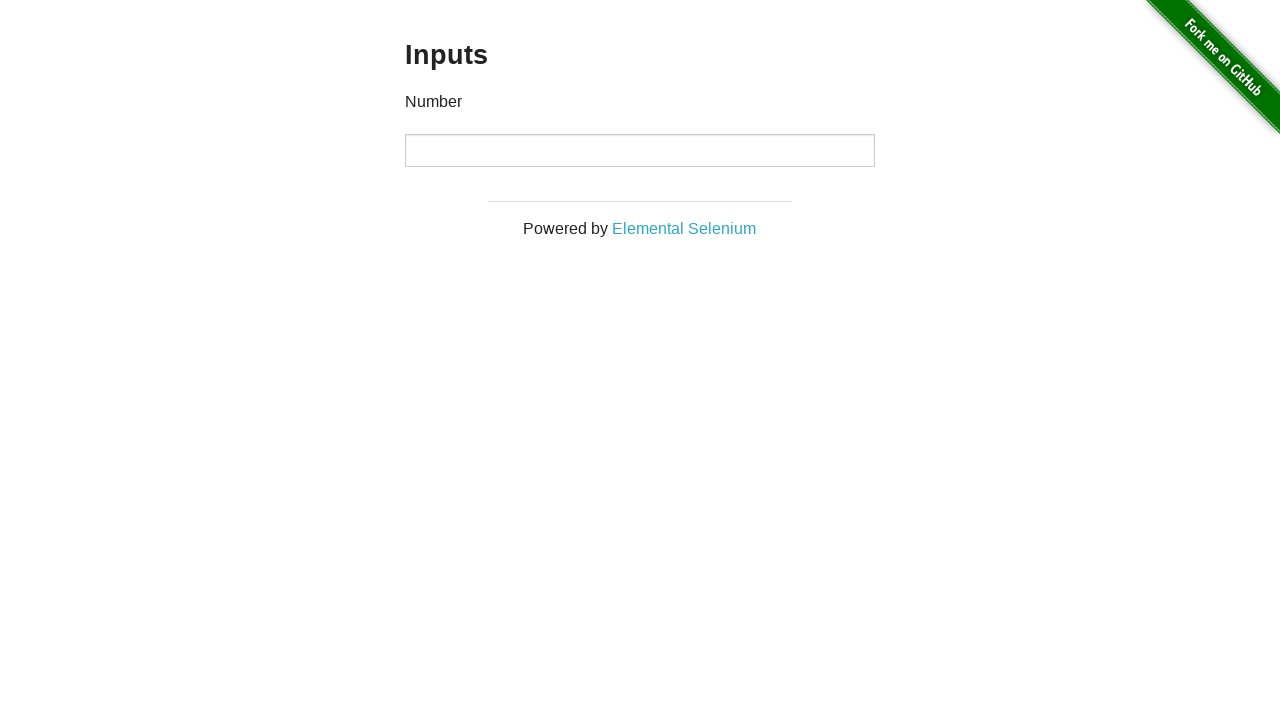

Entered first value '1000' into the input field on input
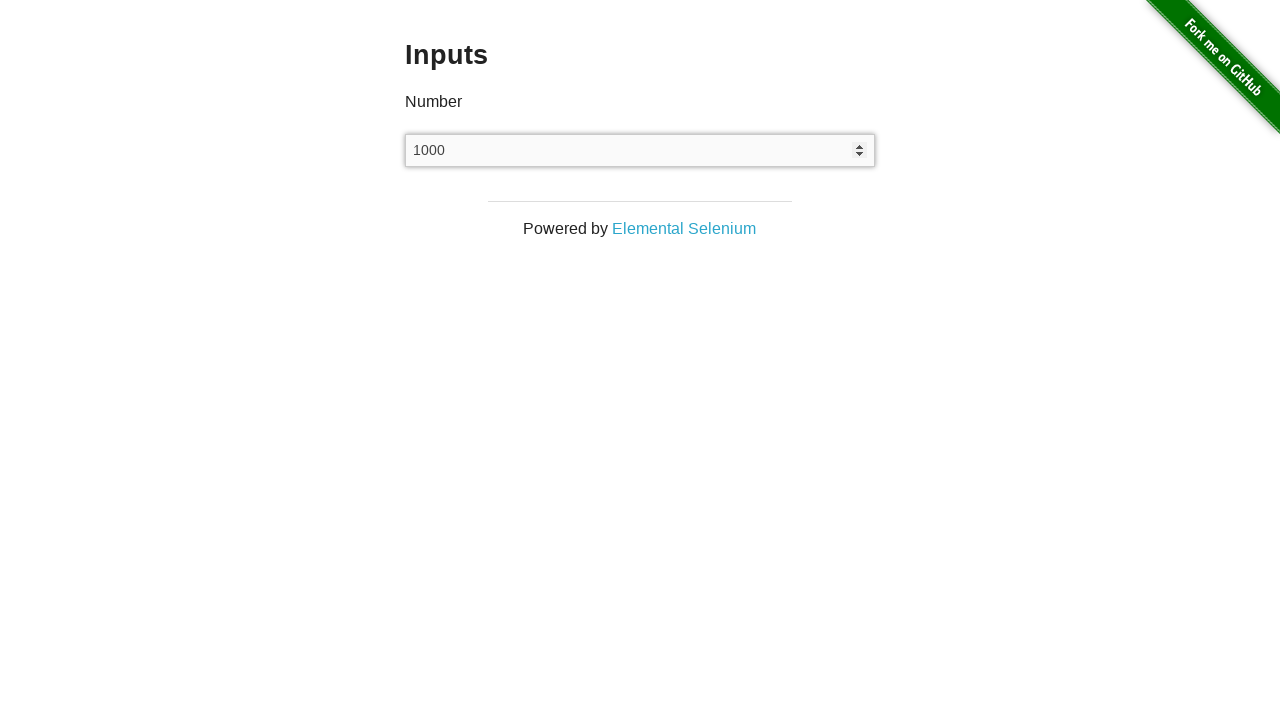

Cleared the input field on input
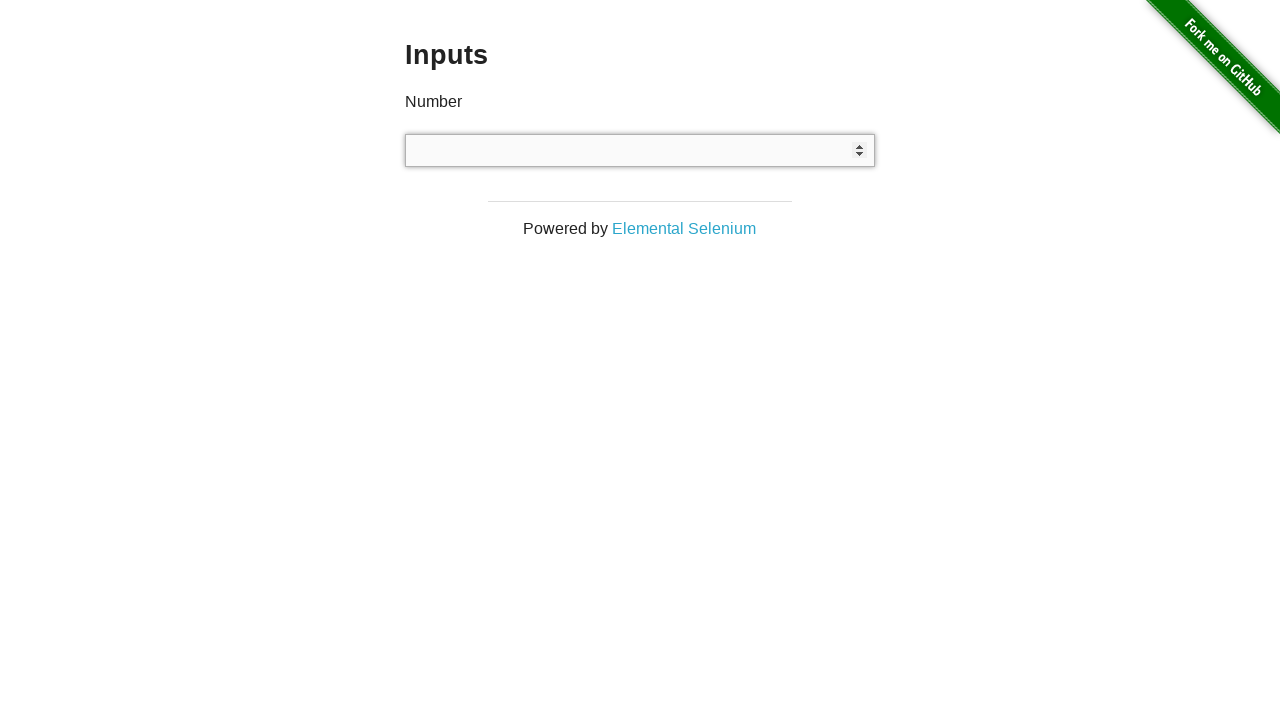

Entered second value '999' into the input field on input
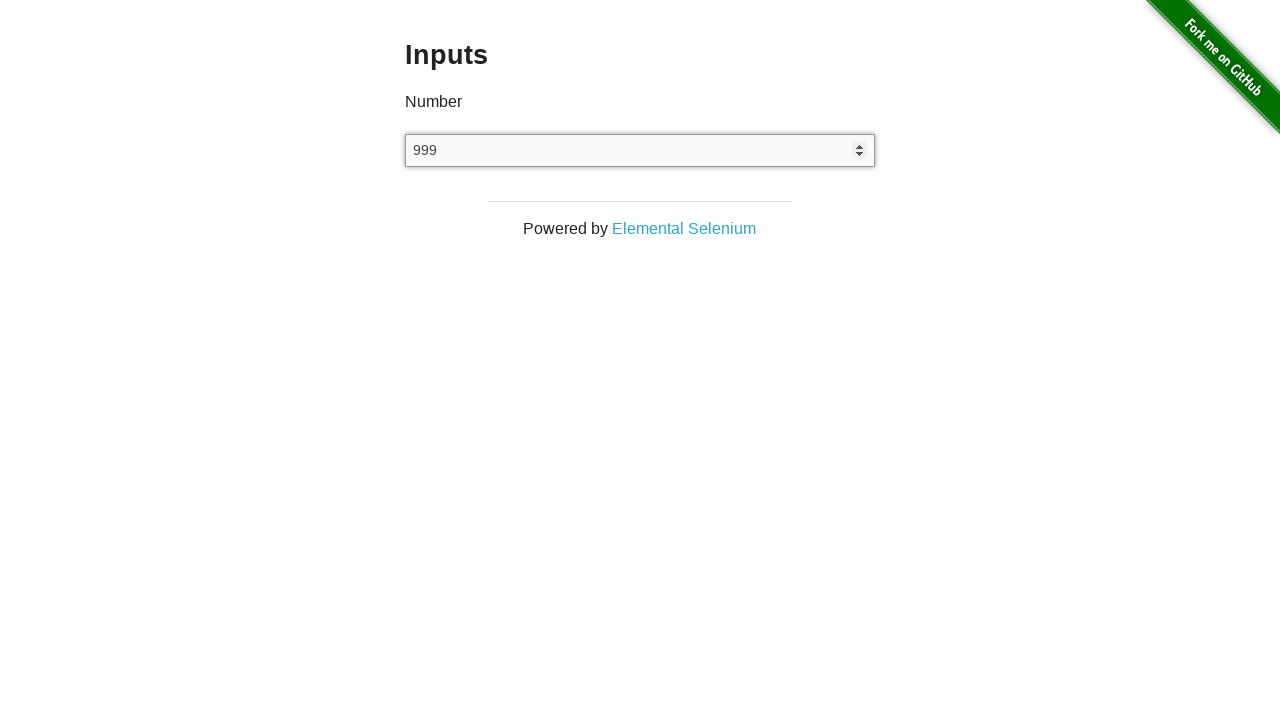

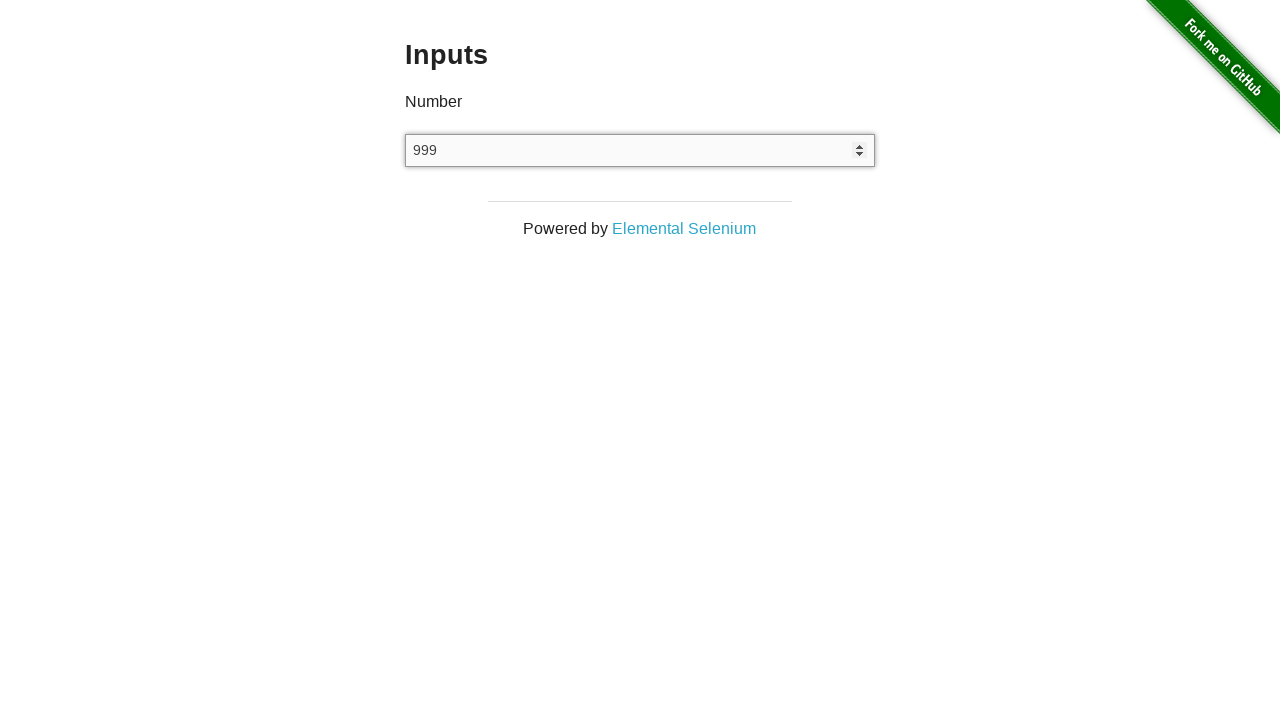